Tests an explicit wait scenario where the script waits for a price to change to $100, then clicks a book button, calculates a mathematical answer based on a displayed value, and submits the result.

Starting URL: http://suninjuly.github.io/explicit_wait2.html

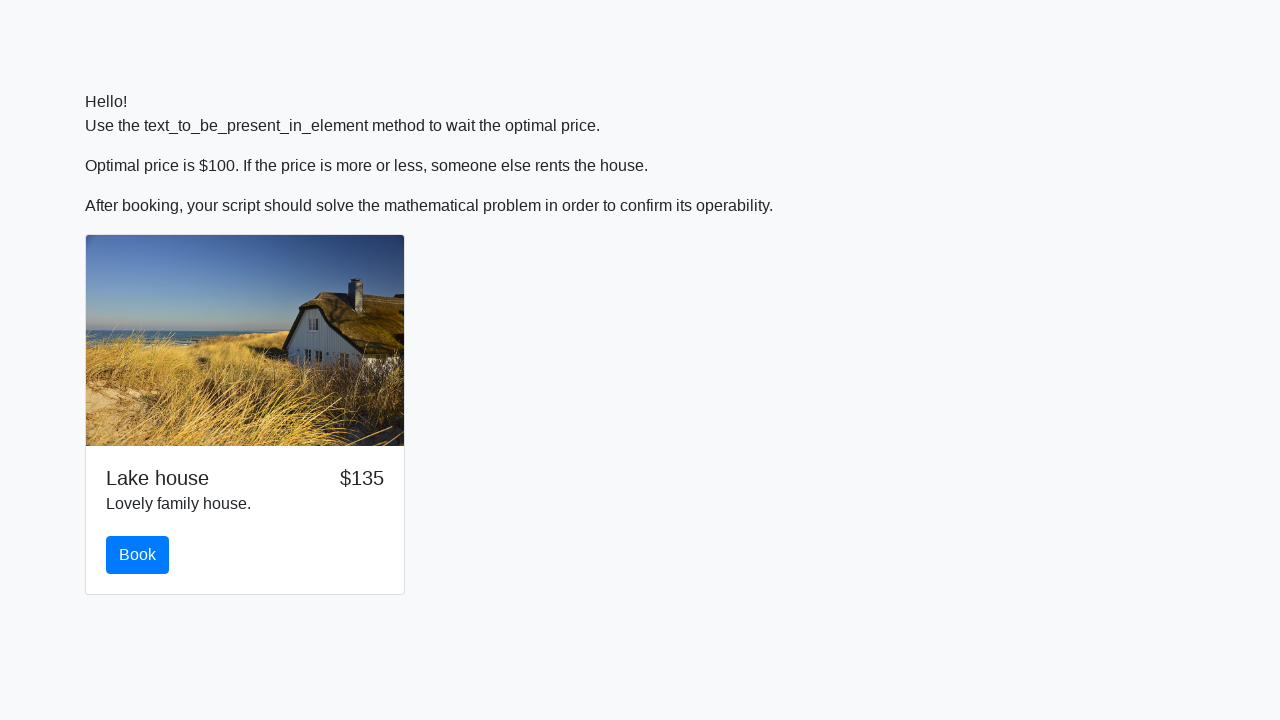

Waited for price to change to $100
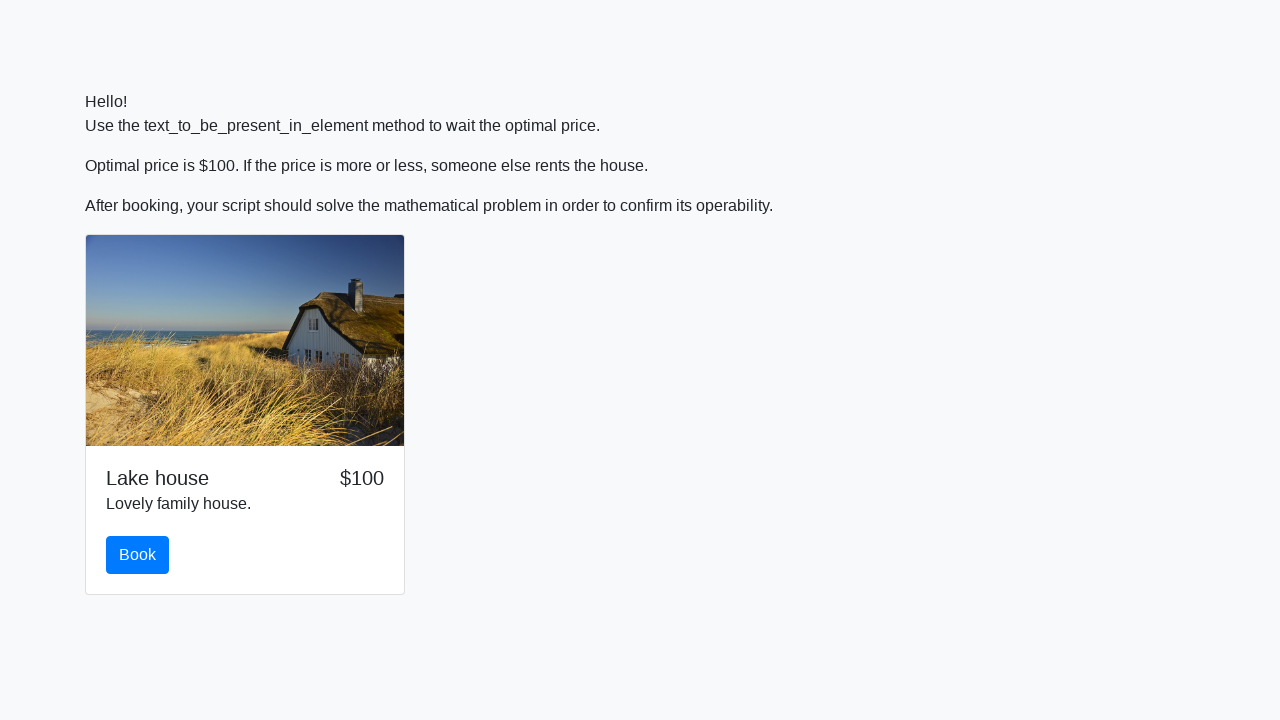

Clicked the book button at (138, 555) on #book
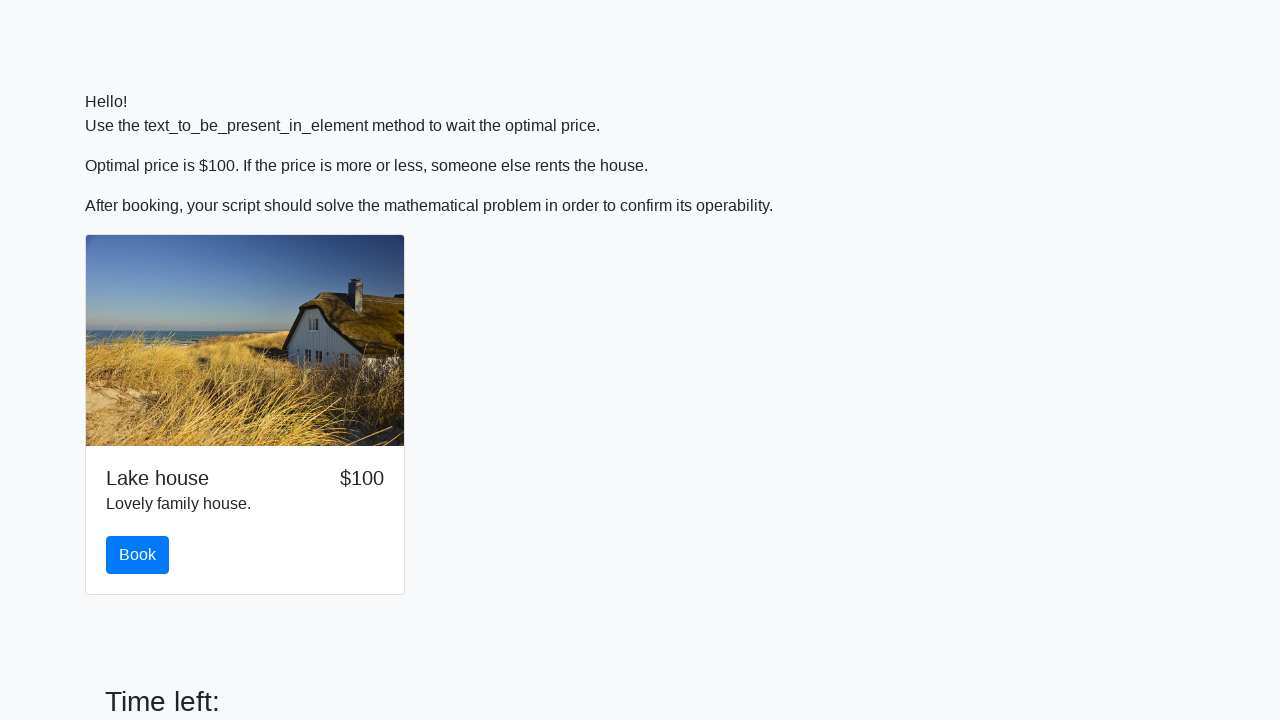

Retrieved x value from input_value element: 480
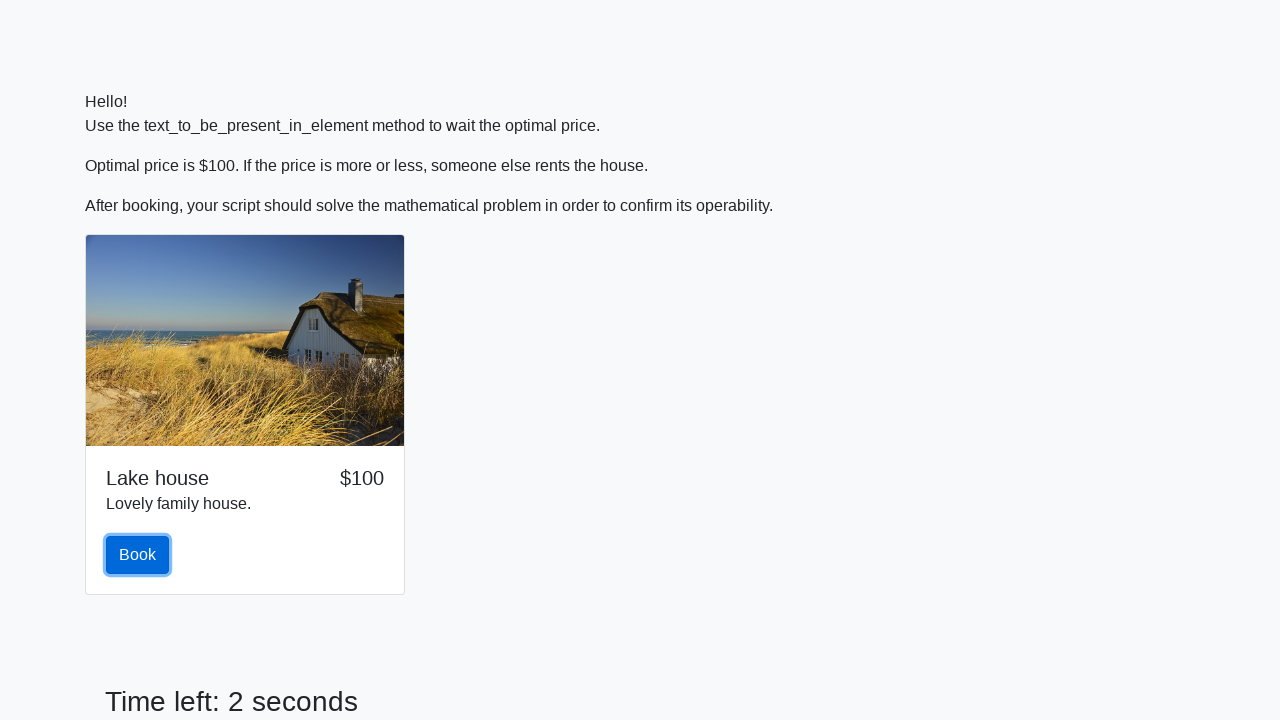

Calculated mathematical answer: 2.000425466705329
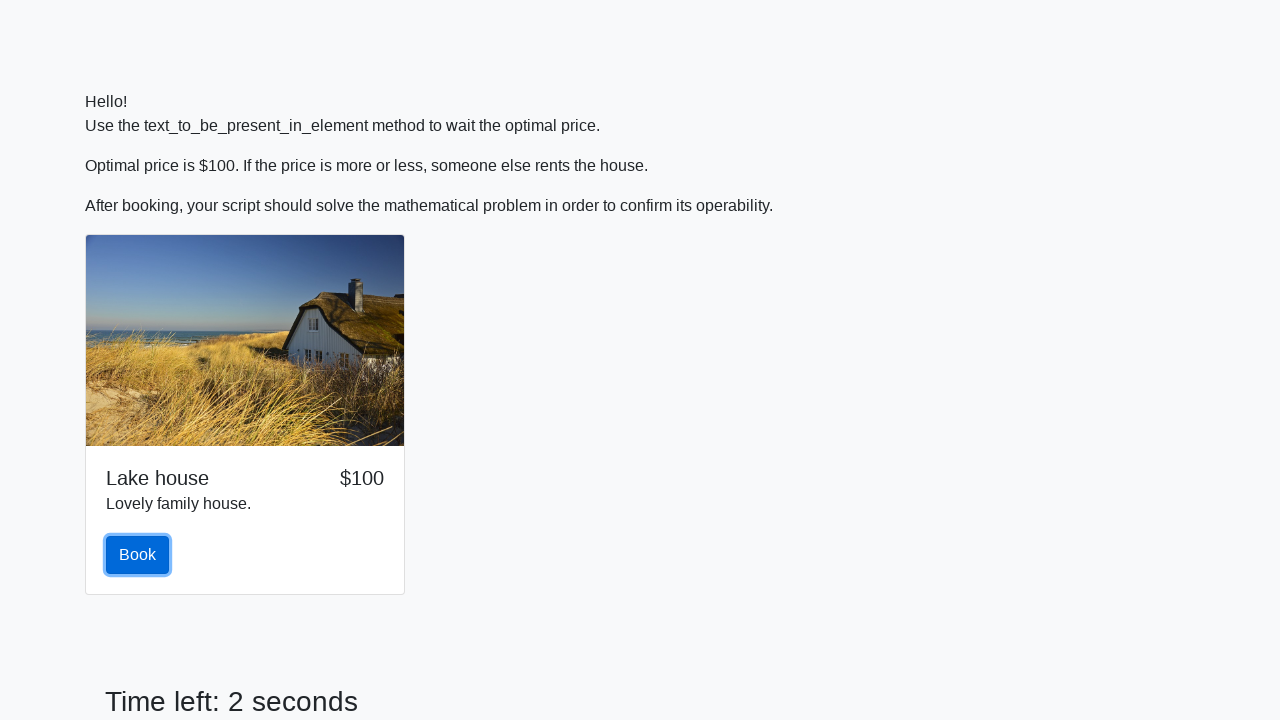

Filled answer field with calculated value: 2.000425466705329 on #answer
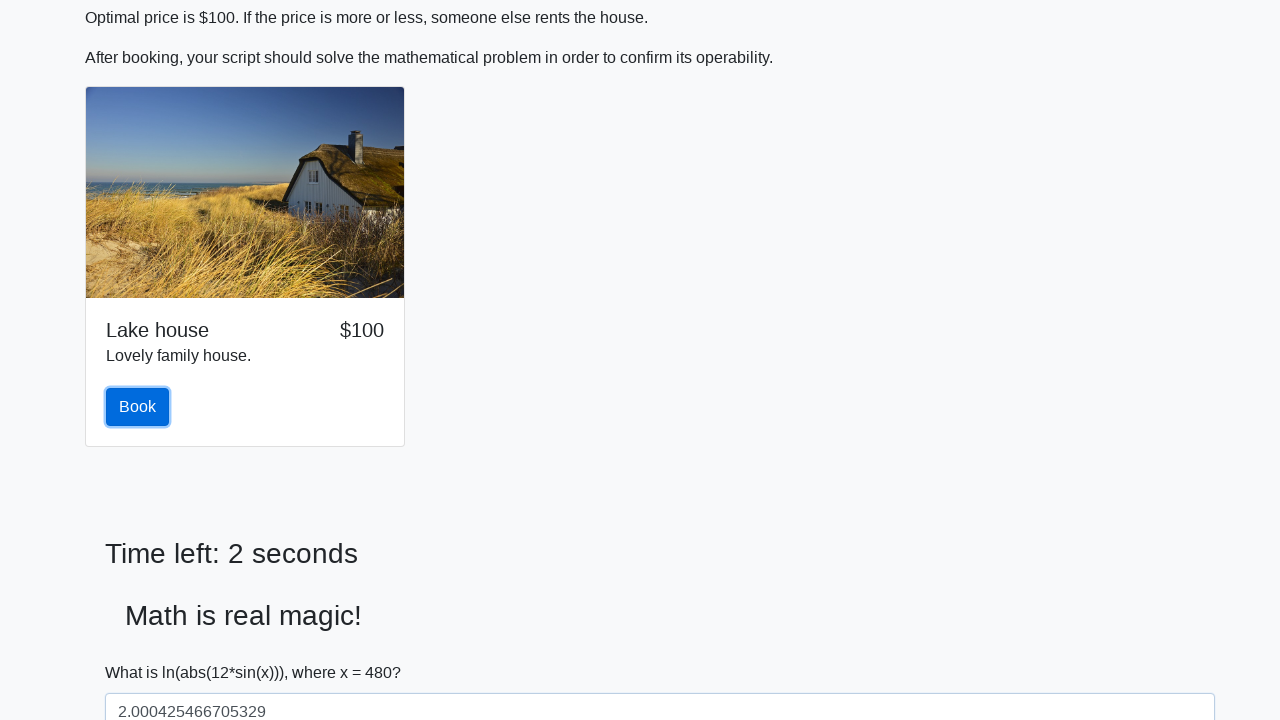

Clicked the solve button to submit answer at (143, 651) on #solve
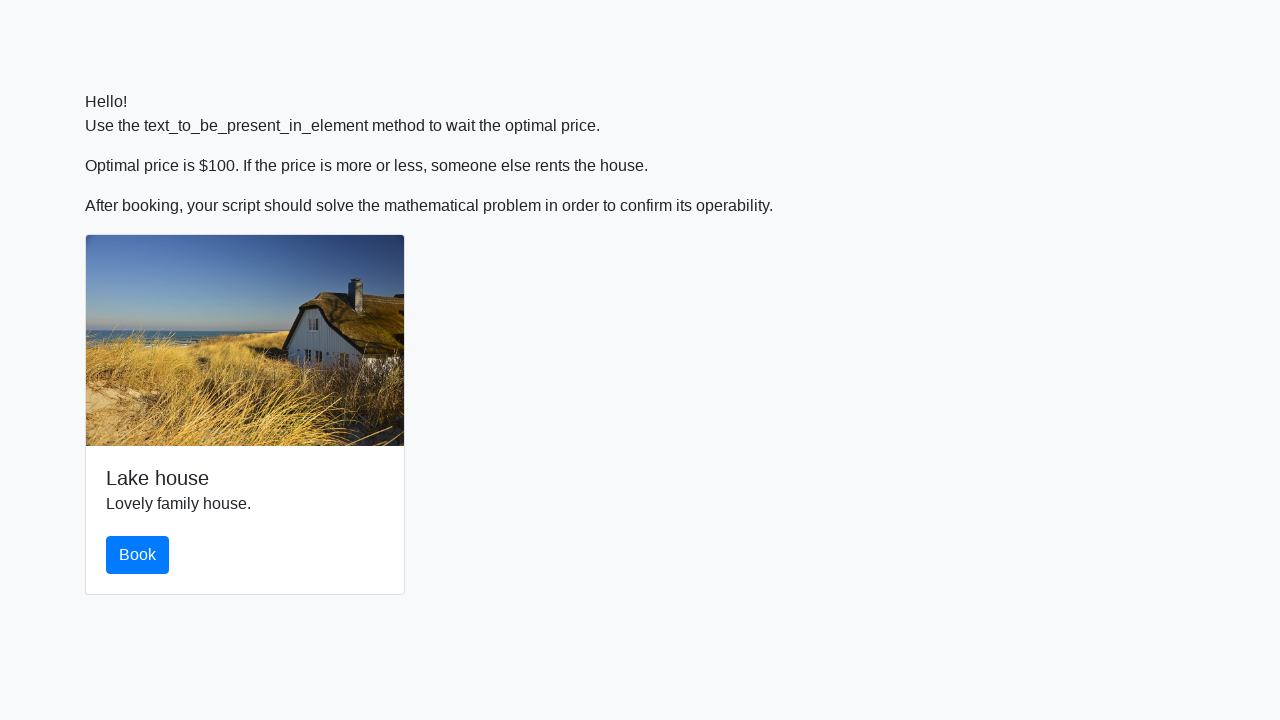

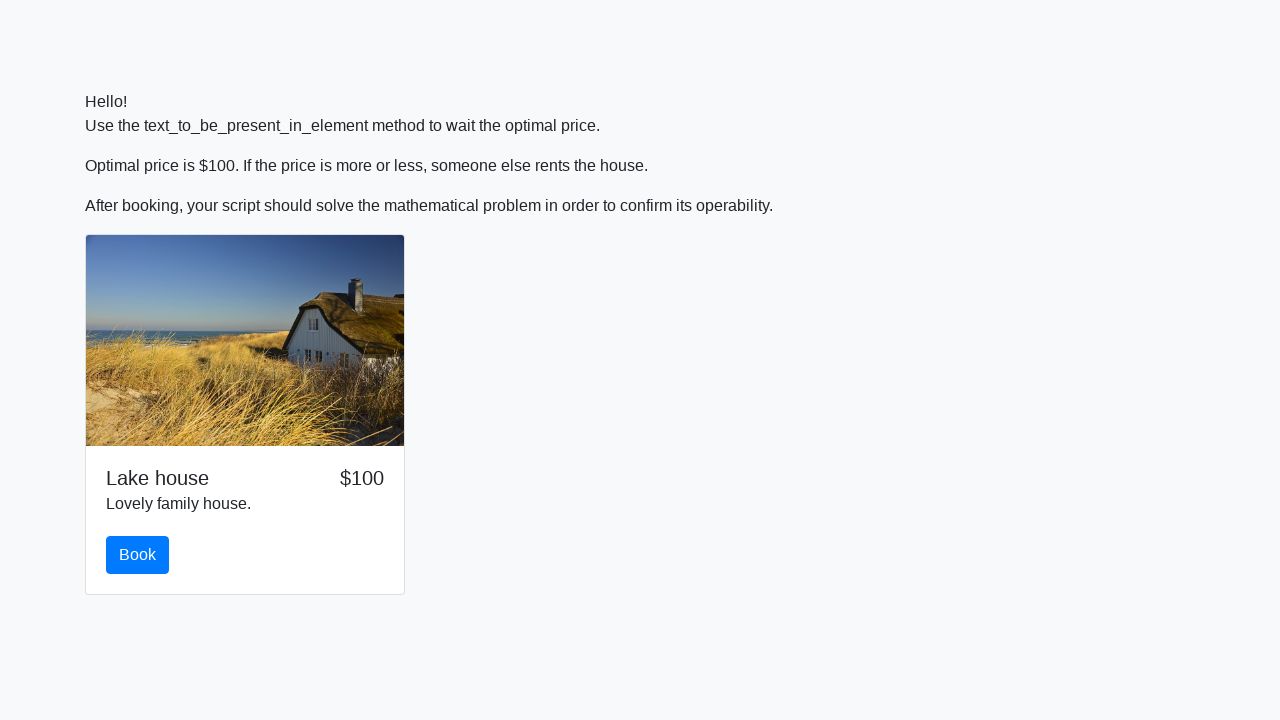